Navigates to Champions page and clicks on Yasuo champion

Starting URL: https://www.leagueoflegends.com/en-gb/

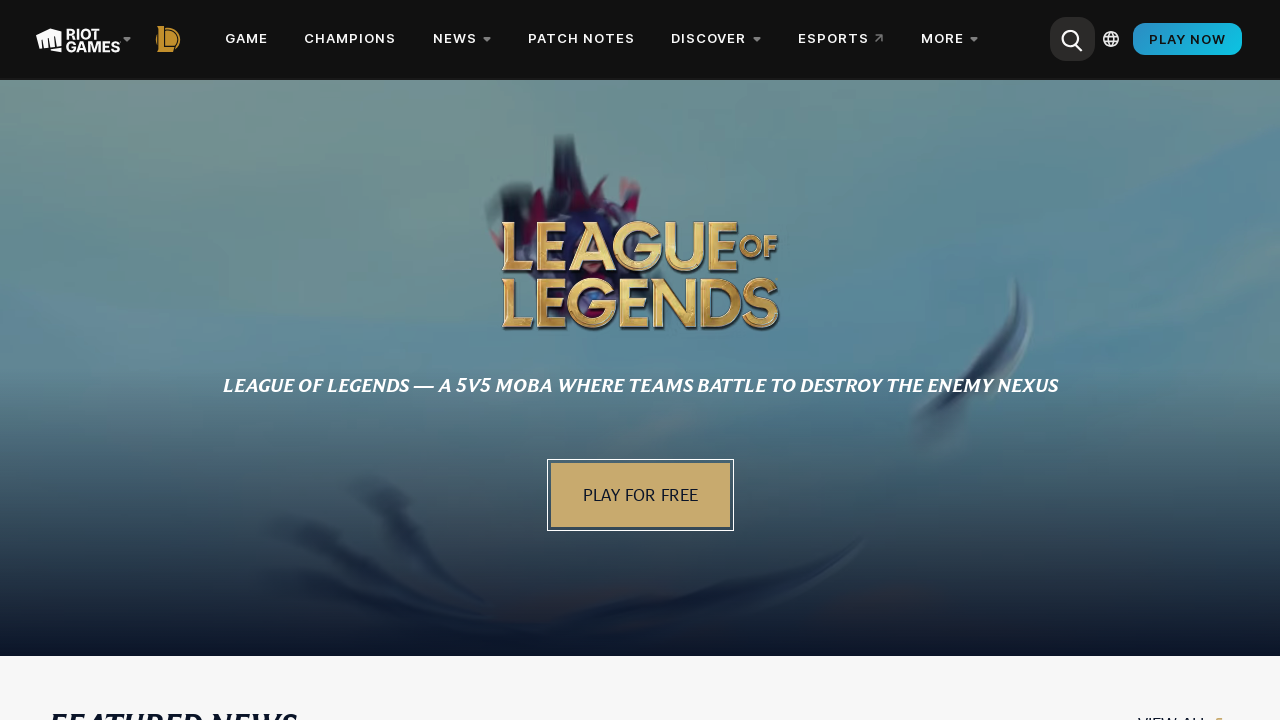

Clicked on CHAMPIONS link at (350, 39) on text=CHAMPIONS
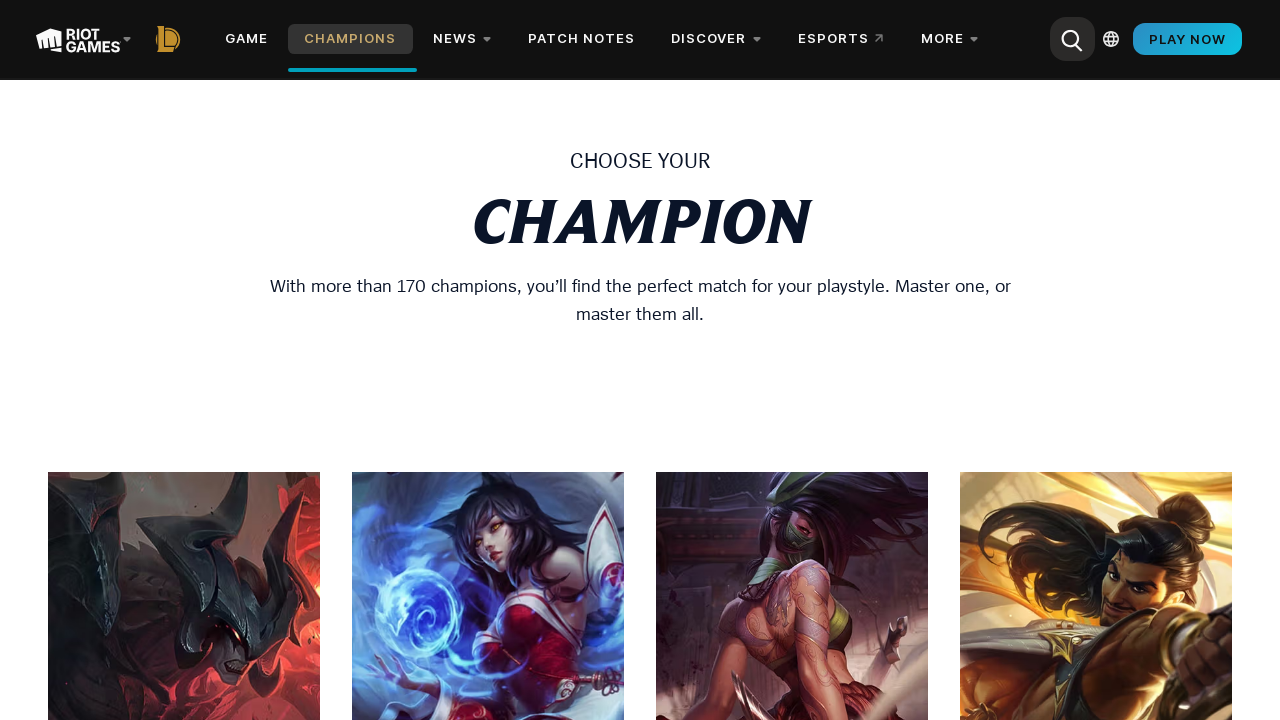

Champions page loaded successfully
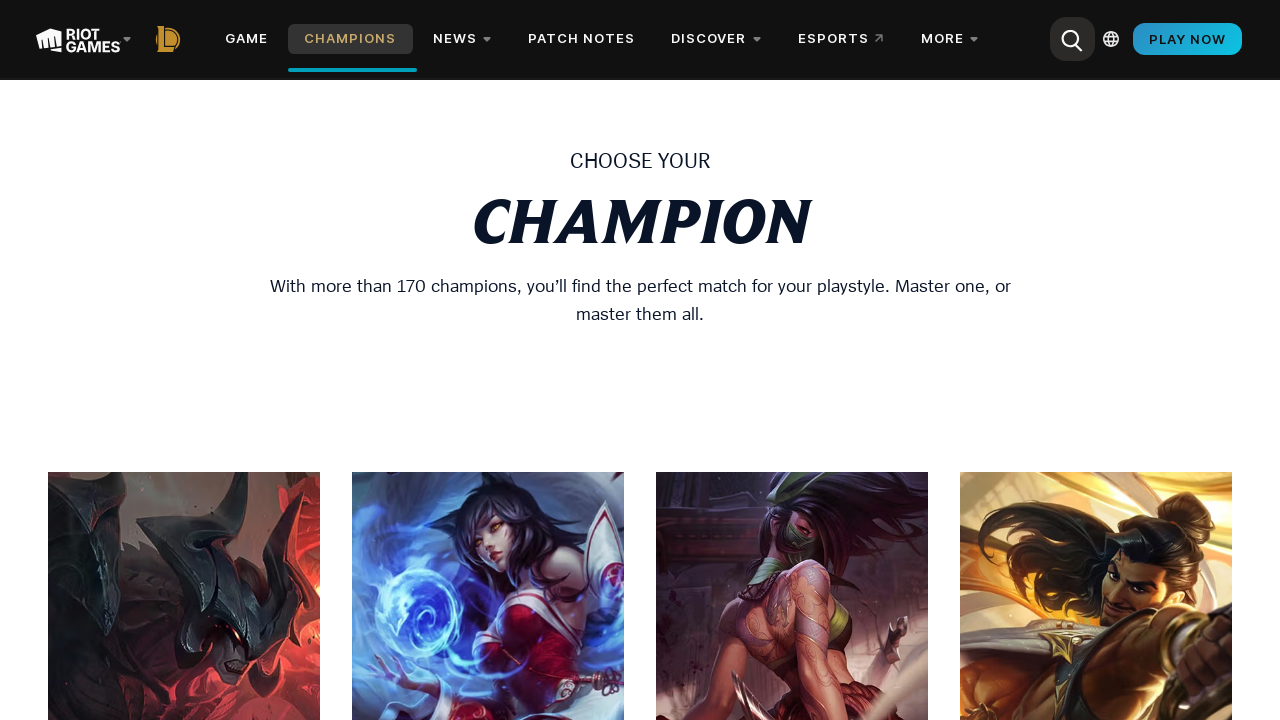

Clicked on Yasuo champion at (1096, 360) on text=YASUO
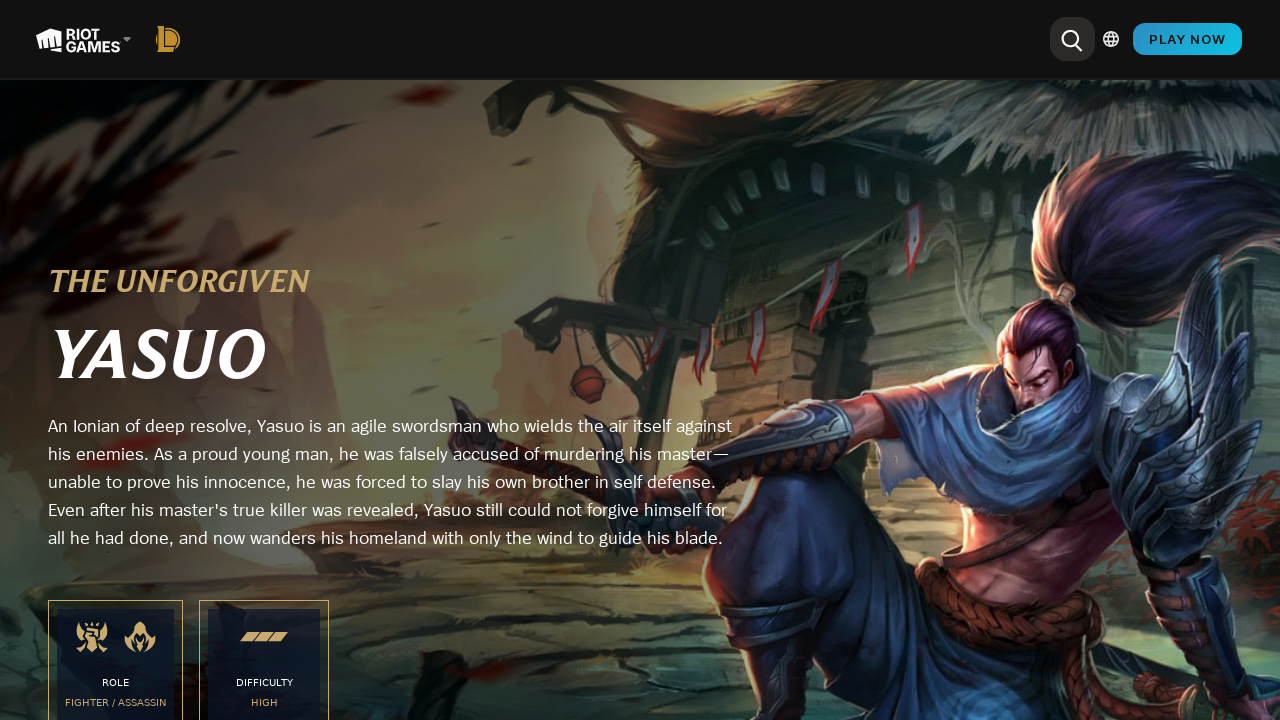

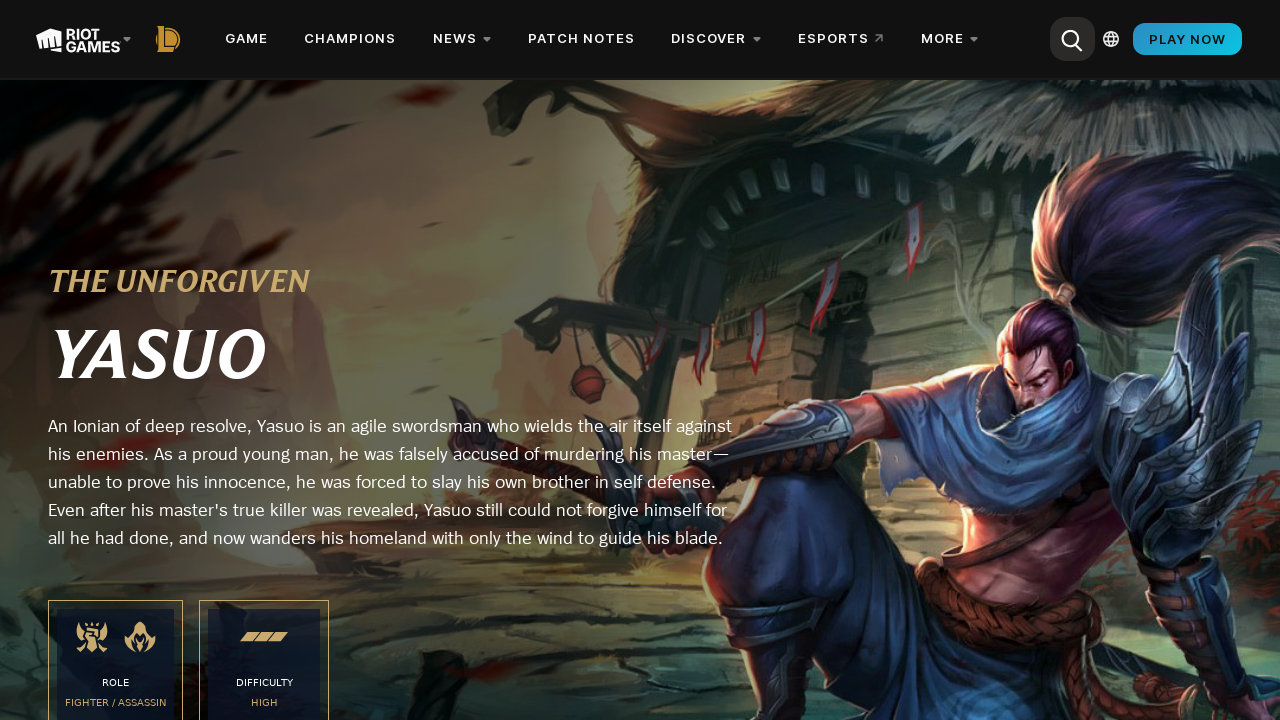